Tests multiple window handling by clicking a link that opens a new window, switching to the child window to read content, then switching back to the parent window

Starting URL: https://the-internet.herokuapp.com/

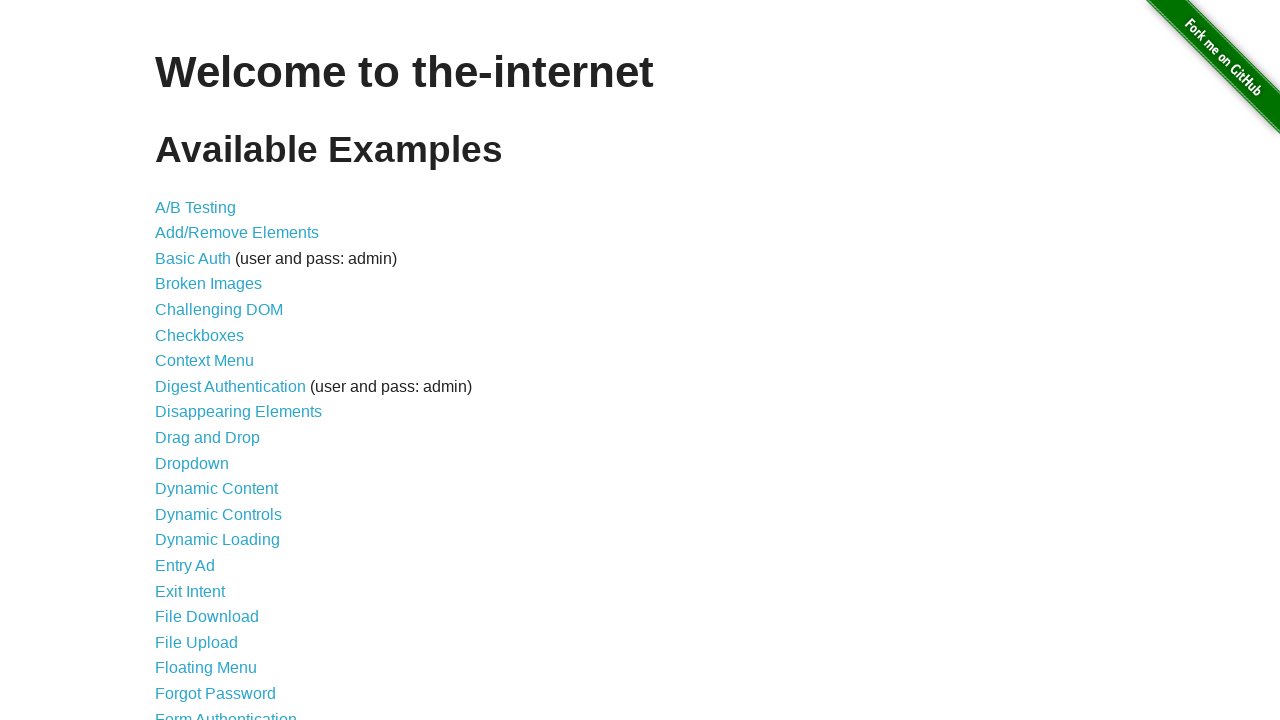

Clicked on 'Multiple Windows' link at (218, 369) on text=Multiple Windows
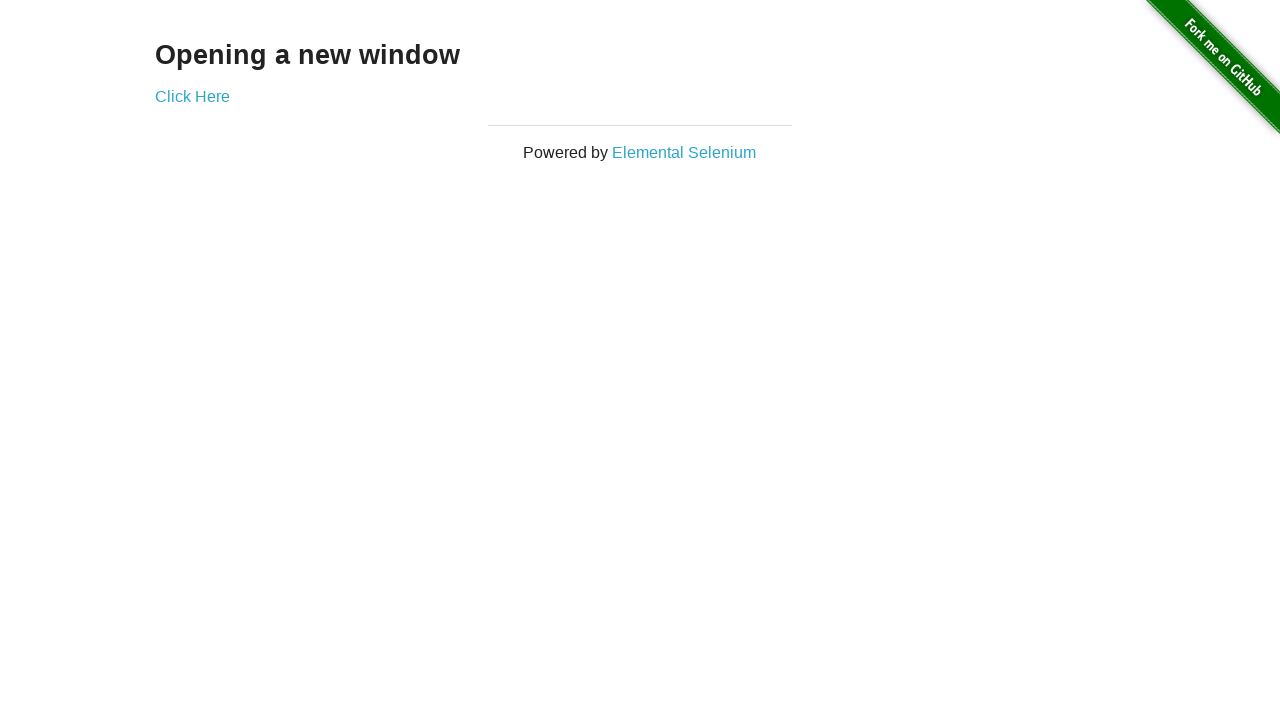

Clicked 'Click Here' link to open new window at (192, 96) on text=Click Here
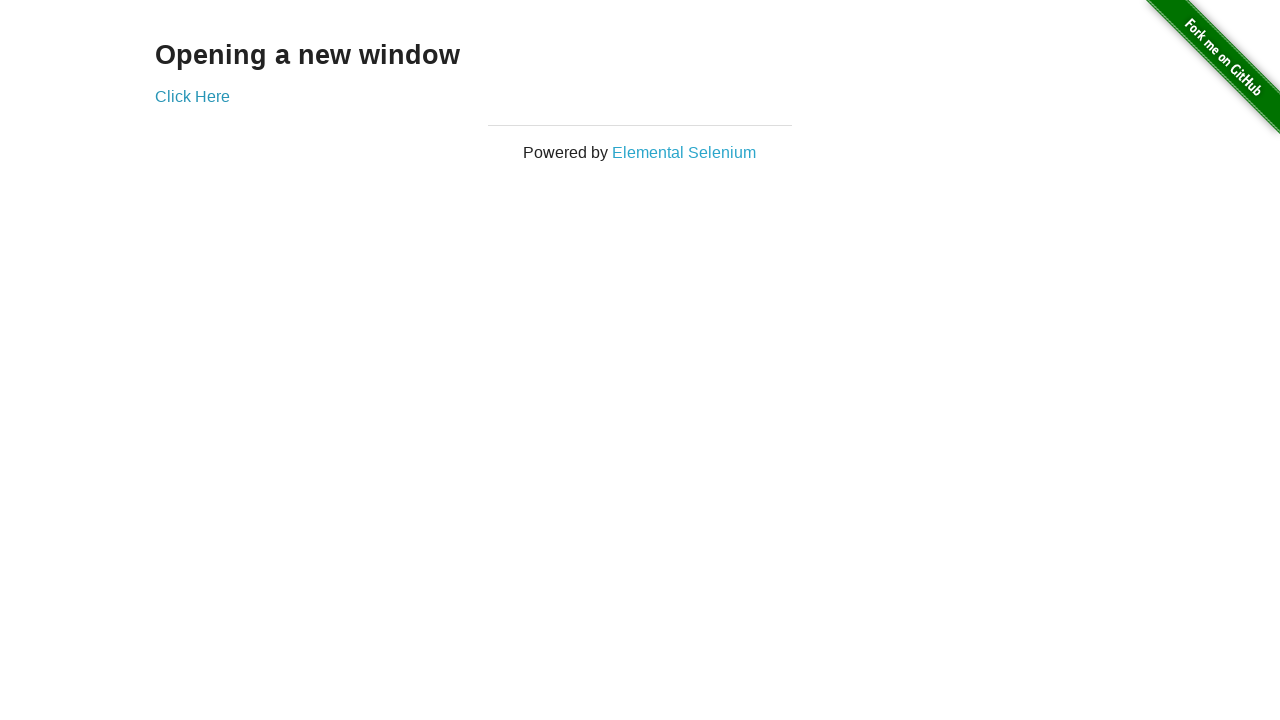

New window opened and captured
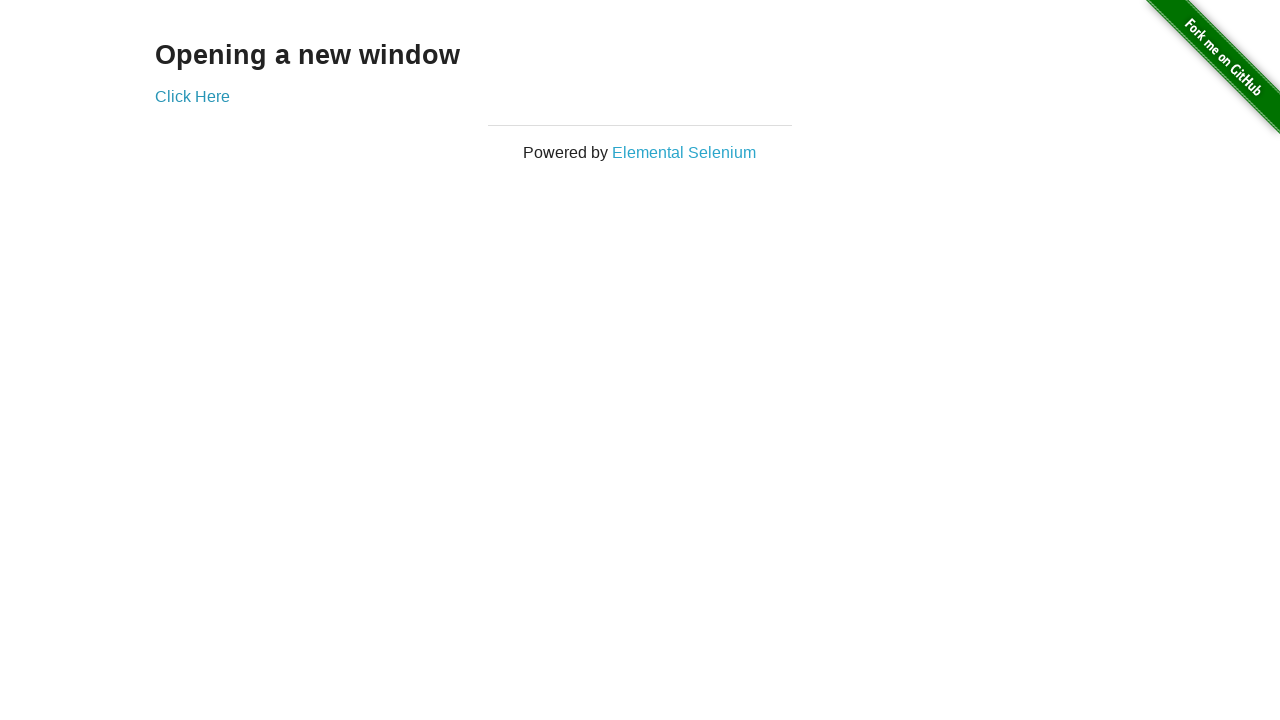

New window loaded with h3 content
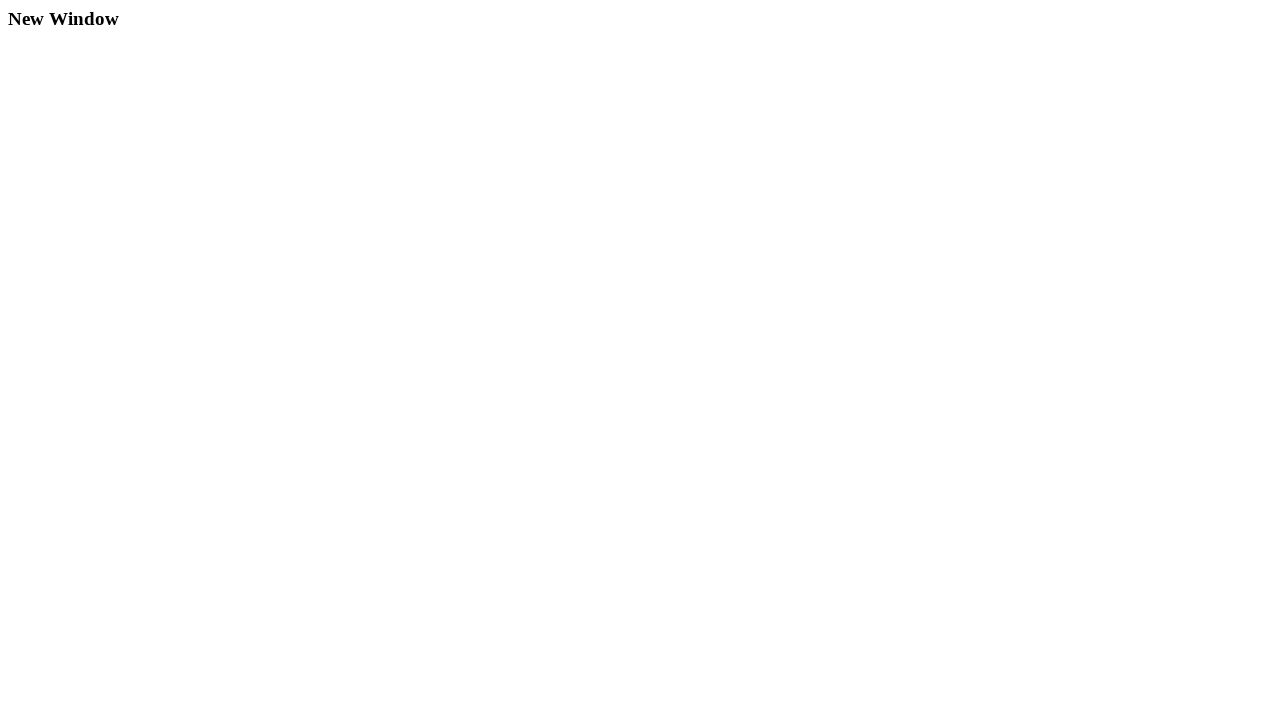

Switched back to parent window
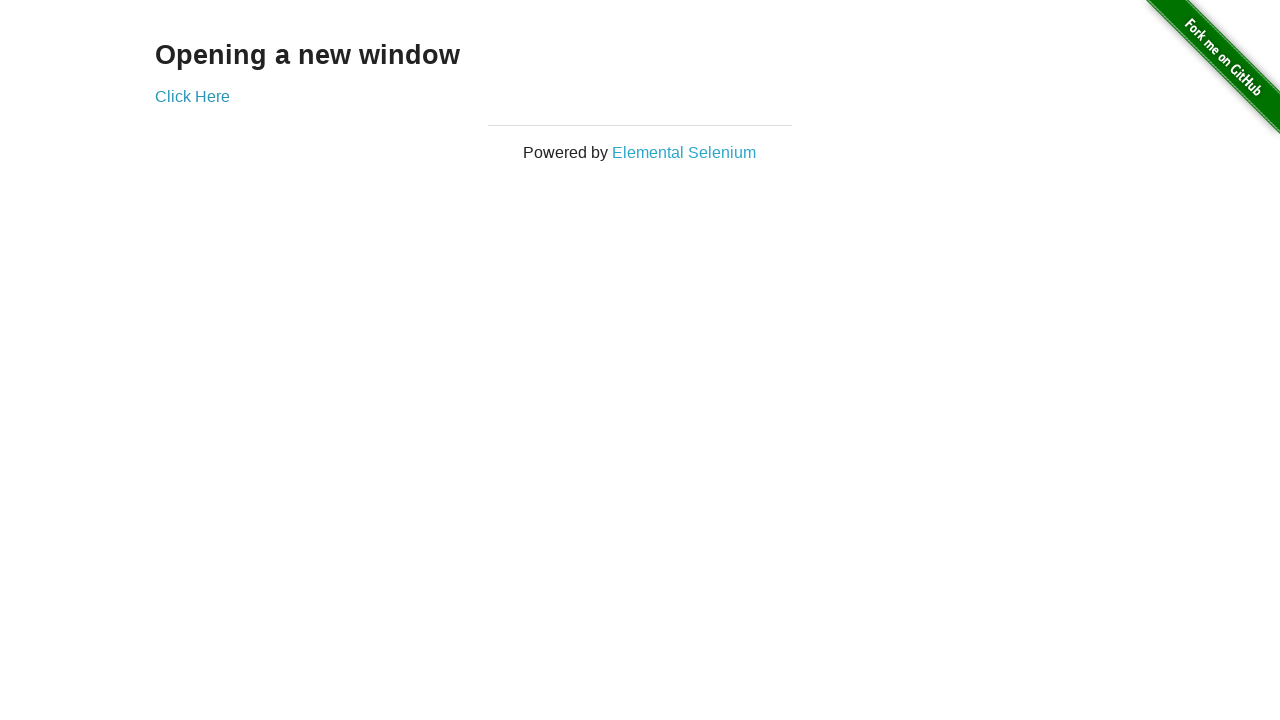

Parent window h3 content verified
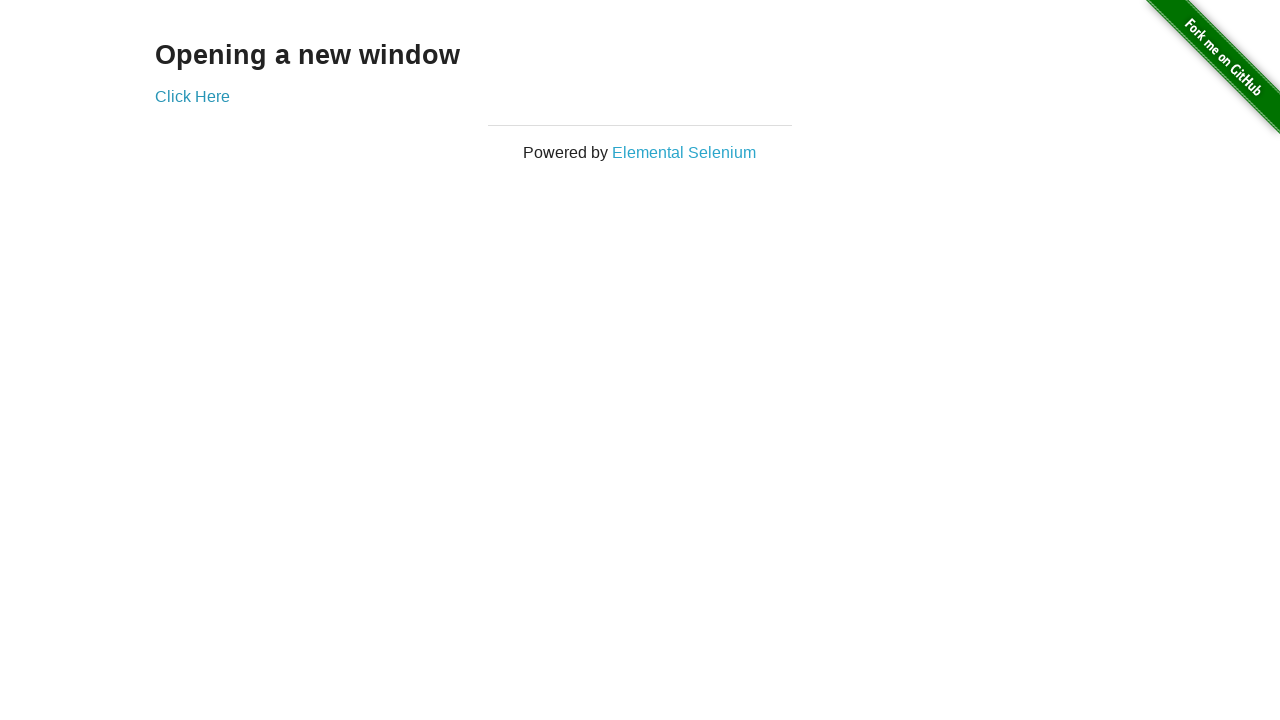

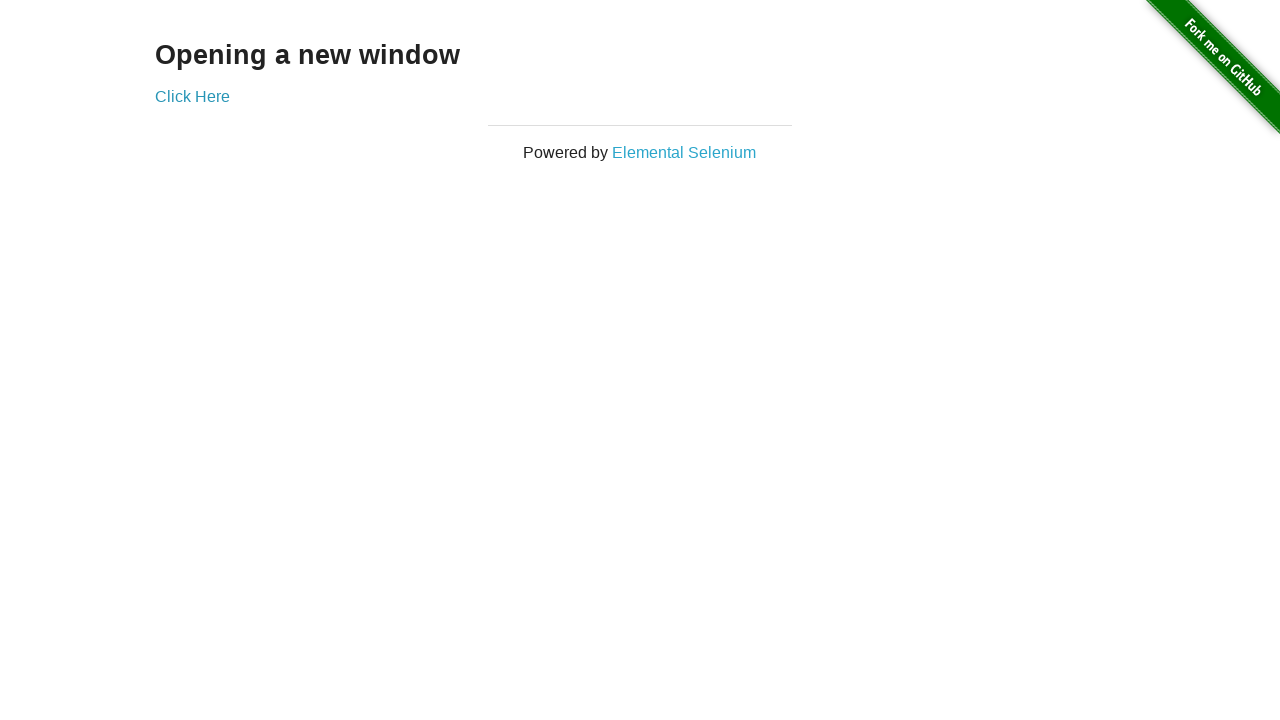